Tests timeout exception handling by clicking start button and using a short timeout that triggers exception

Starting URL: http://the-internet.herokuapp.com/dynamic_loading/1

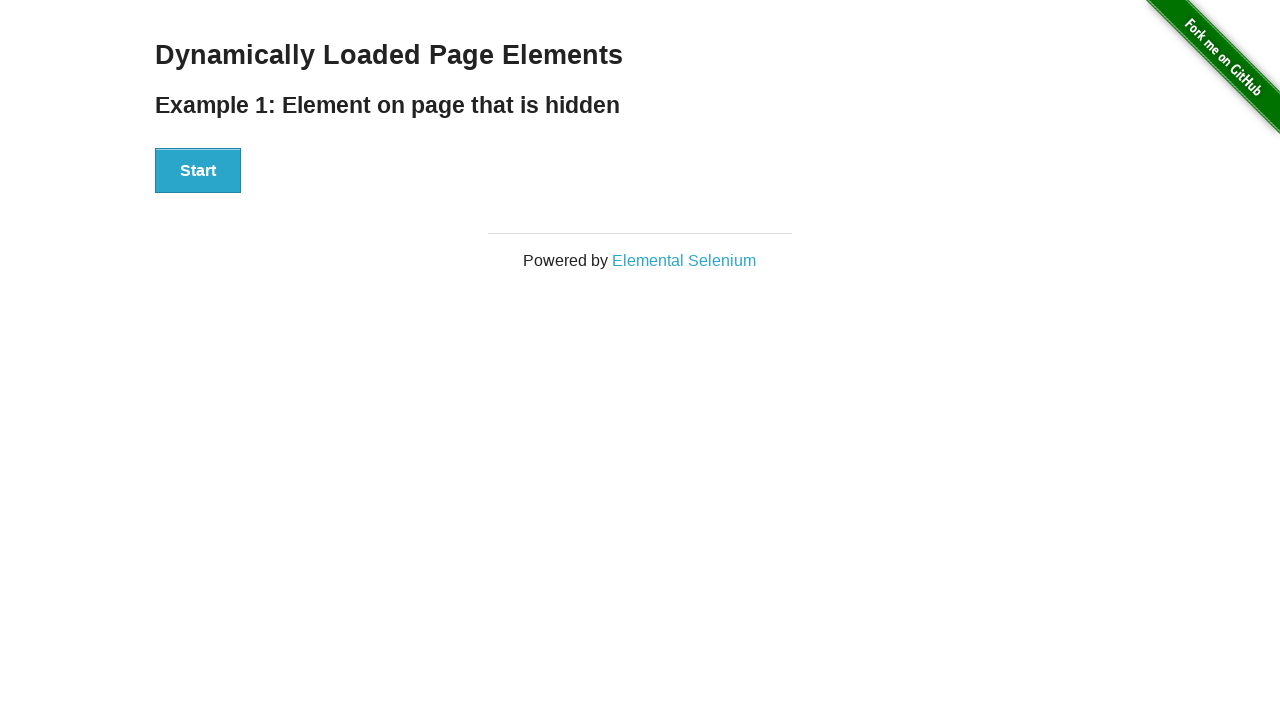

Clicked start button to initiate dynamic loading at (198, 171) on xpath=//div[@id='start']/button
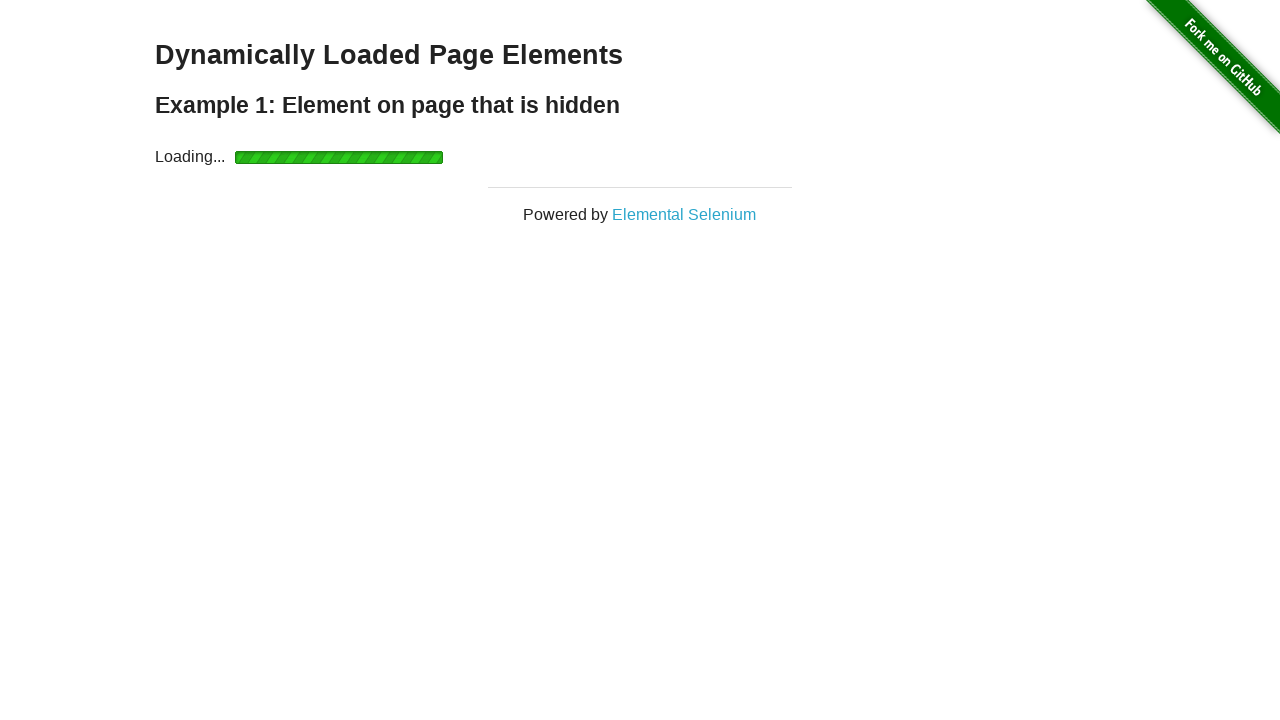

Exception caught: Page.wait_for_selector: Timeout 2000ms exceeded.
Call log:
  - waiting for locator("#finish") to be visible
  -     9 × locator resolved to hidden <div id="finish">…</div>

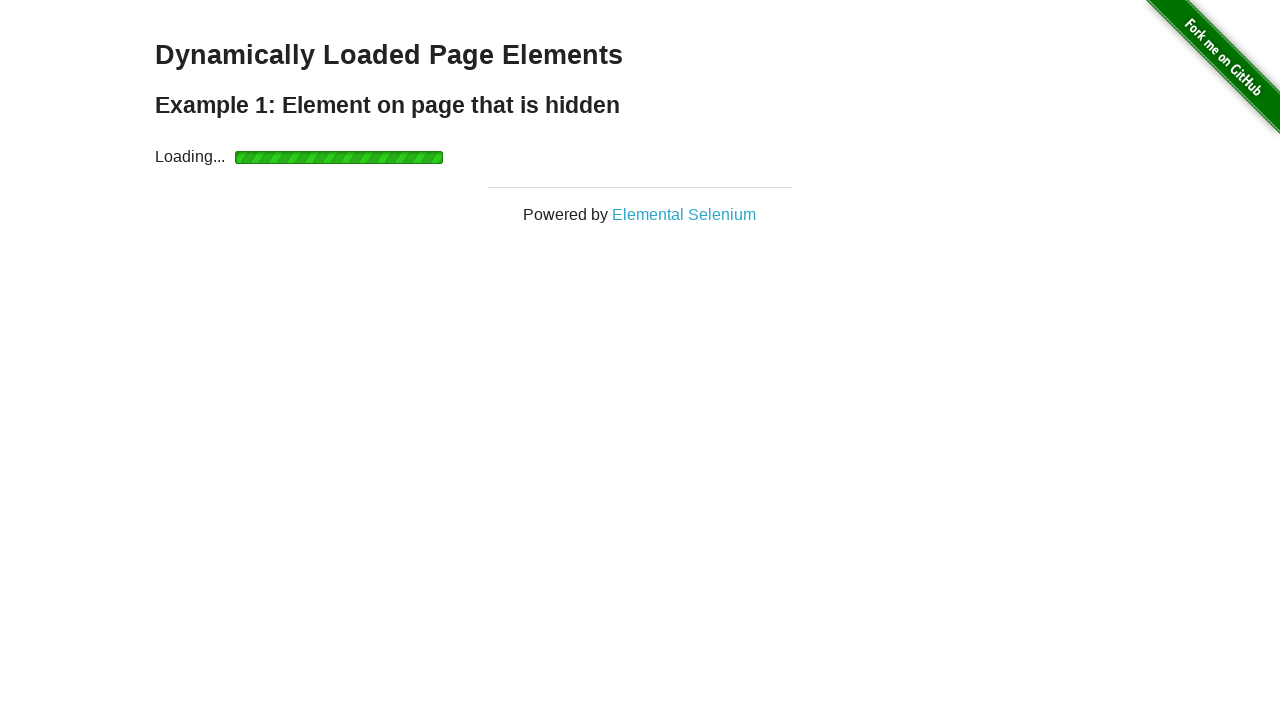

Waited 3 seconds after timeout exception
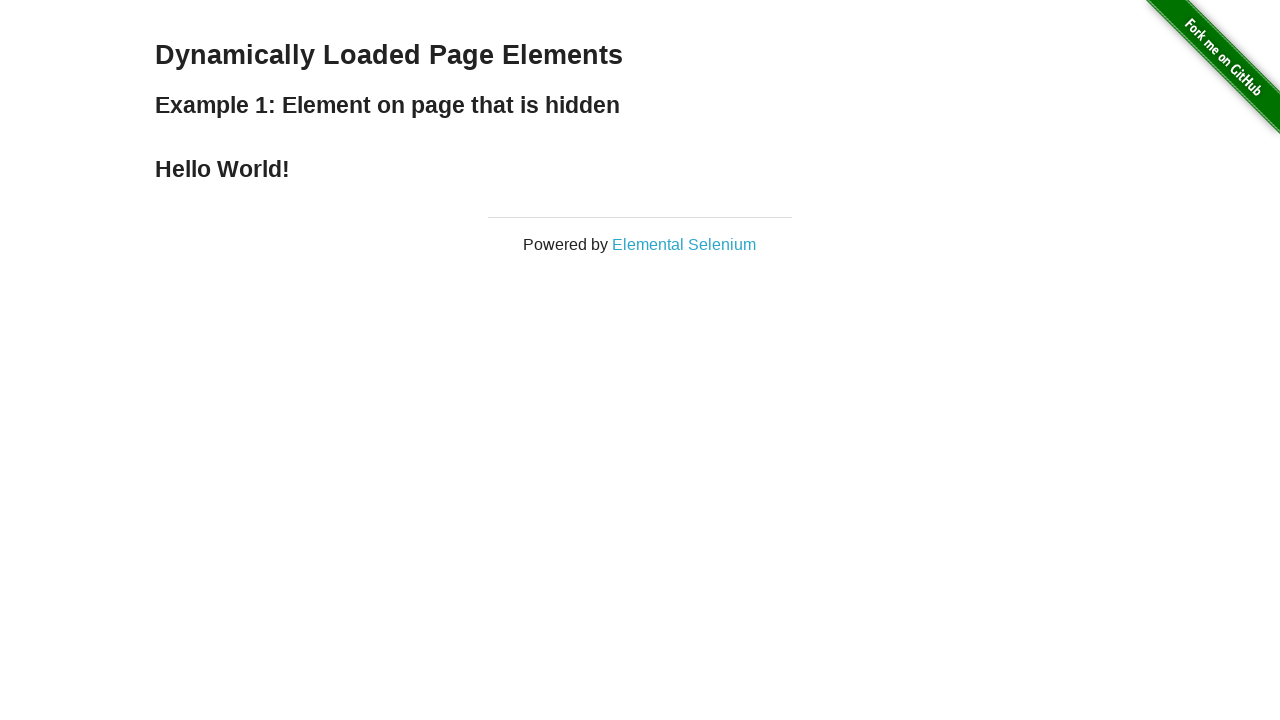

Retrieved finish element text: 
    Hello World!
  
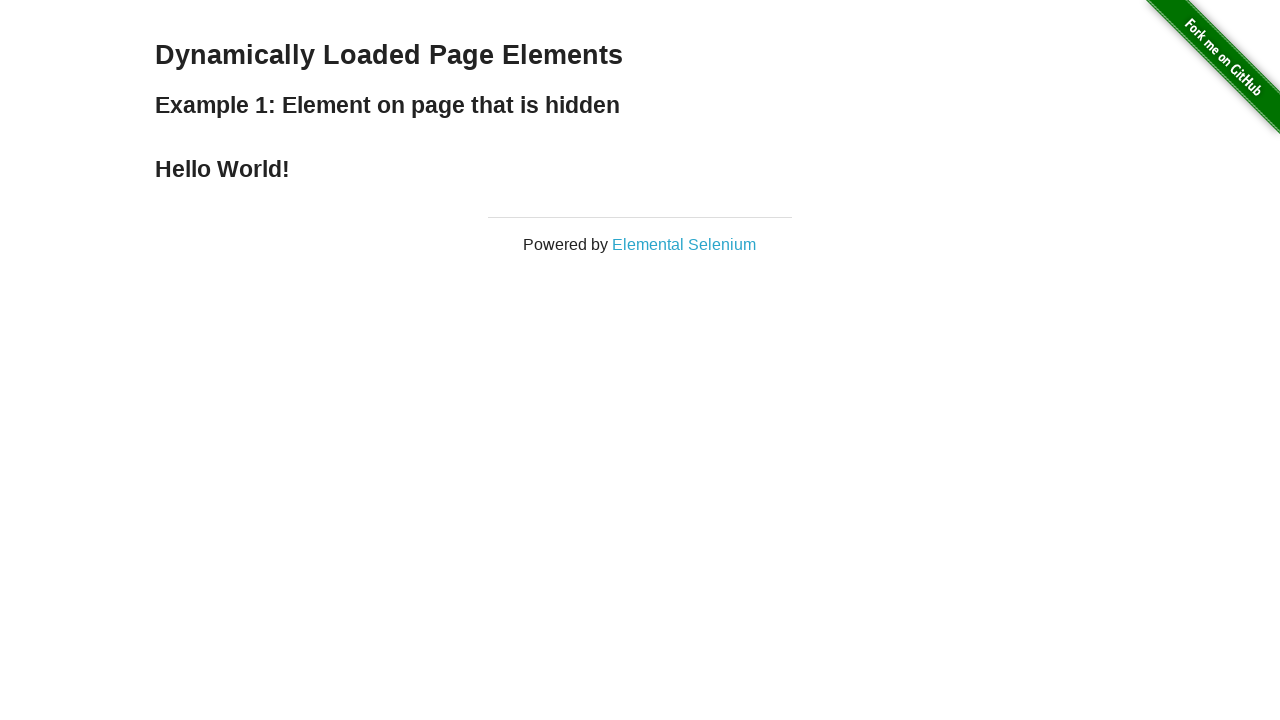

Verified finish text contains 'Hello World!'
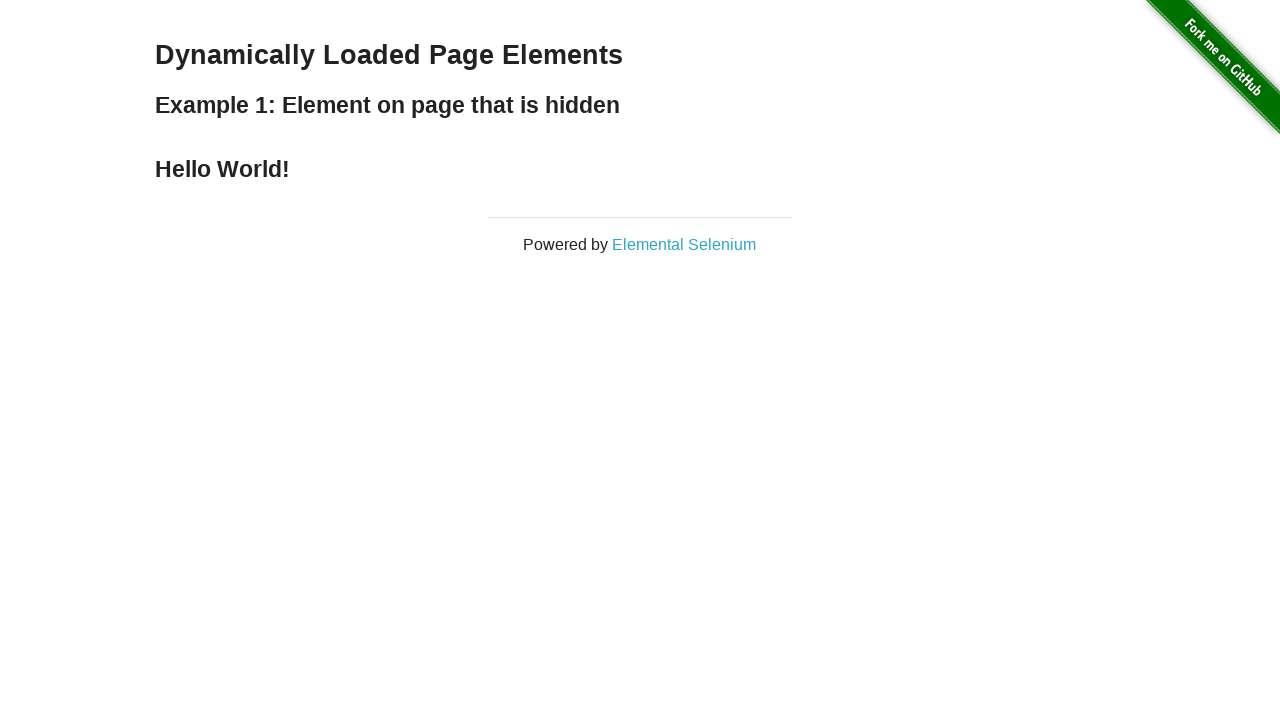

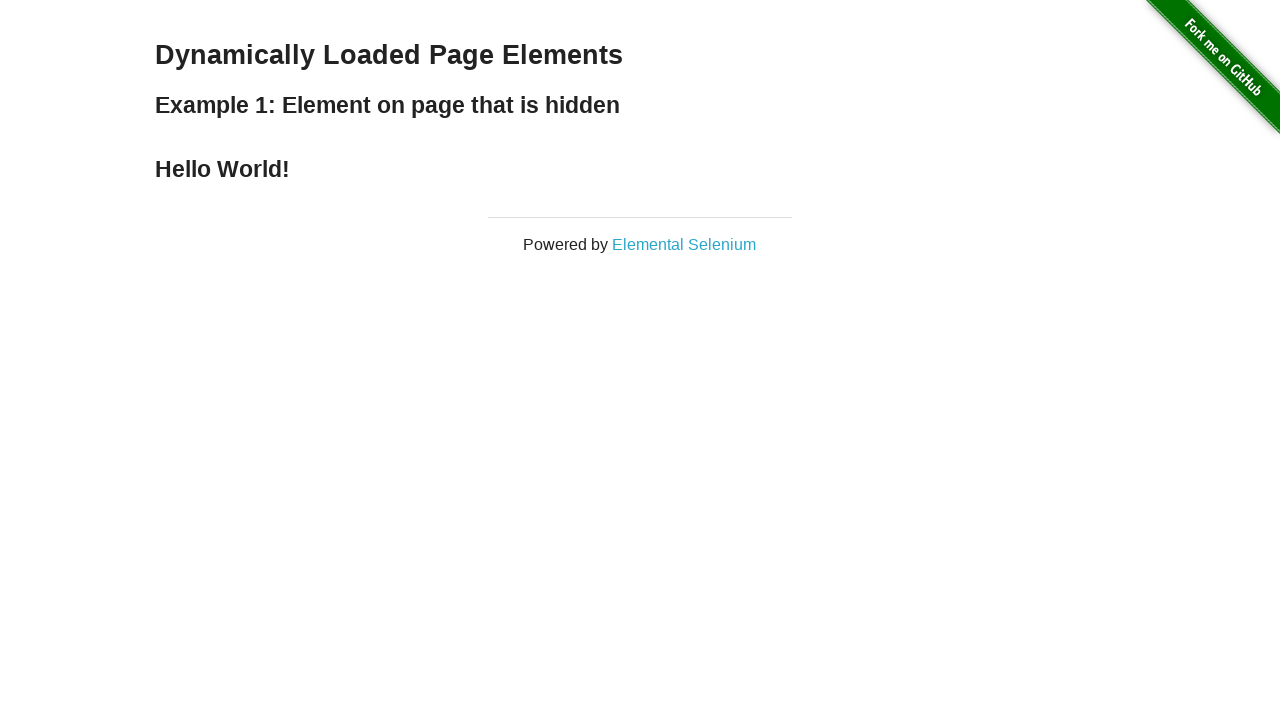